Tests JavaScript prompt alert handling by clicking a button to trigger a prompt, entering text into the prompt, accepting it, and verifying the result message

Starting URL: https://www.leafground.com/alert.xhtml

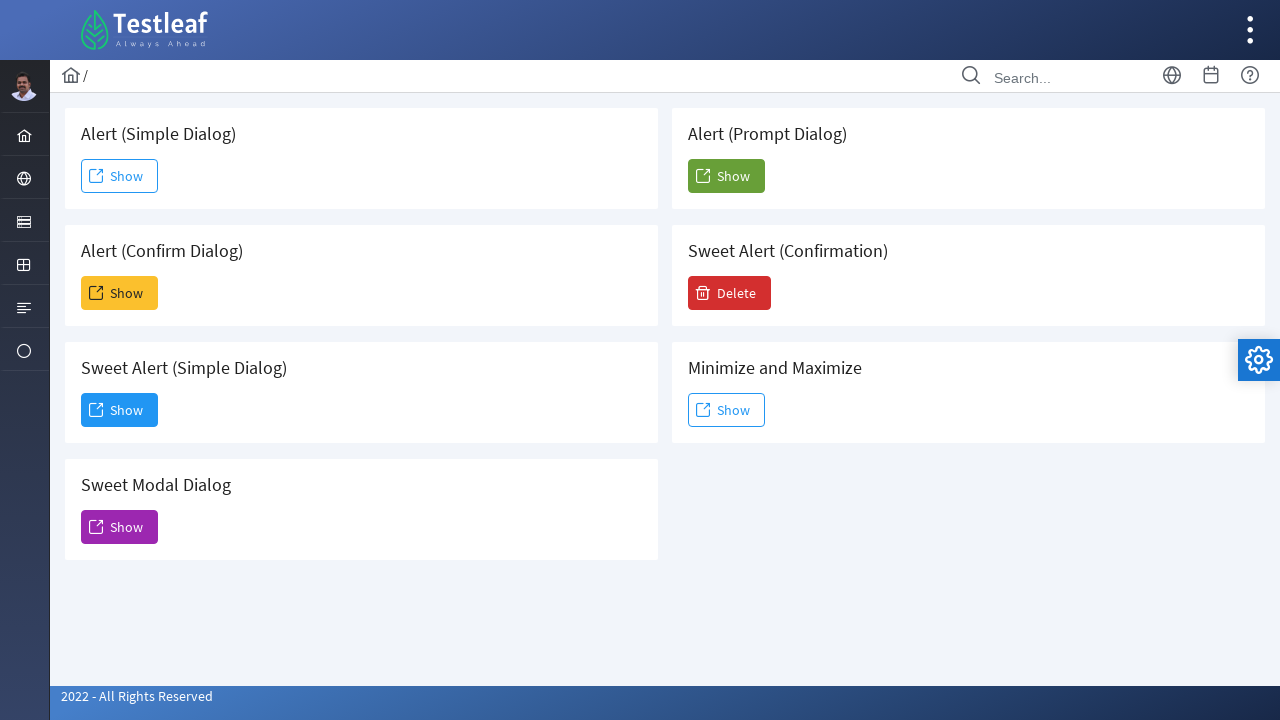

Clicked button to trigger prompt alert at (726, 176) on xpath=(//button[@name='j_idt88:j_idt104']//span)[2]
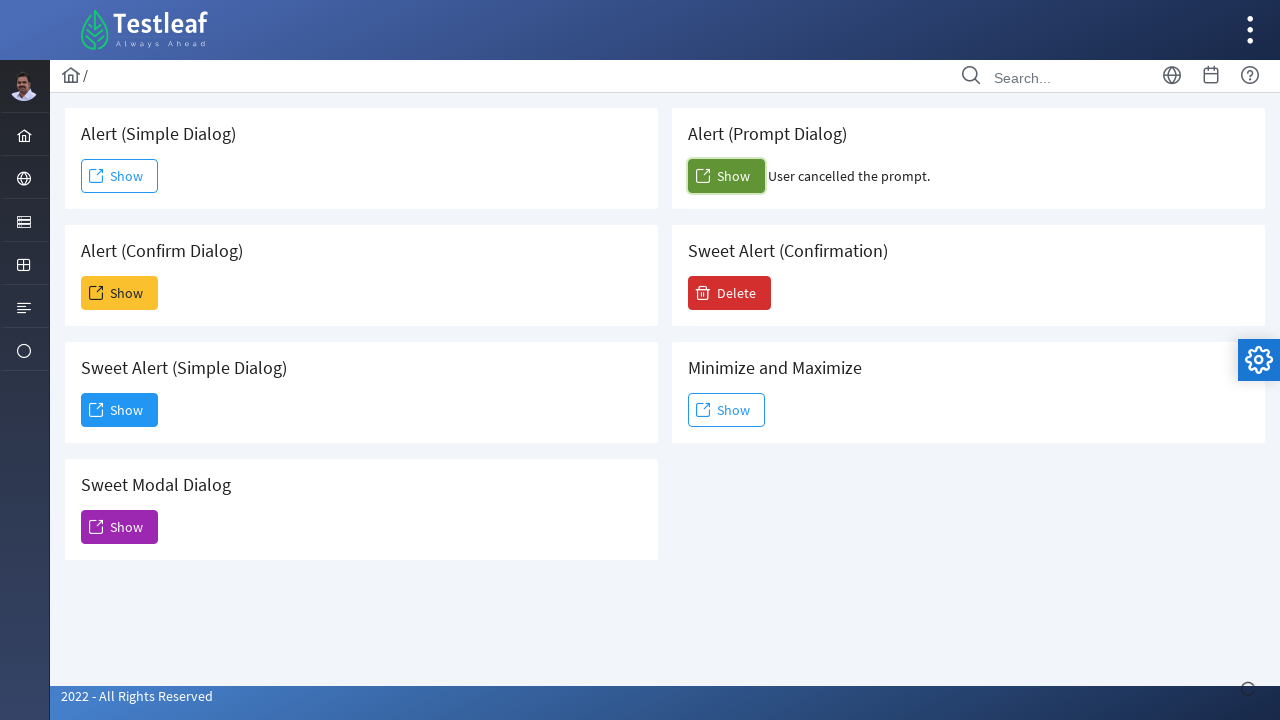

Set up dialog handler to accept prompt with text 'Samantha'
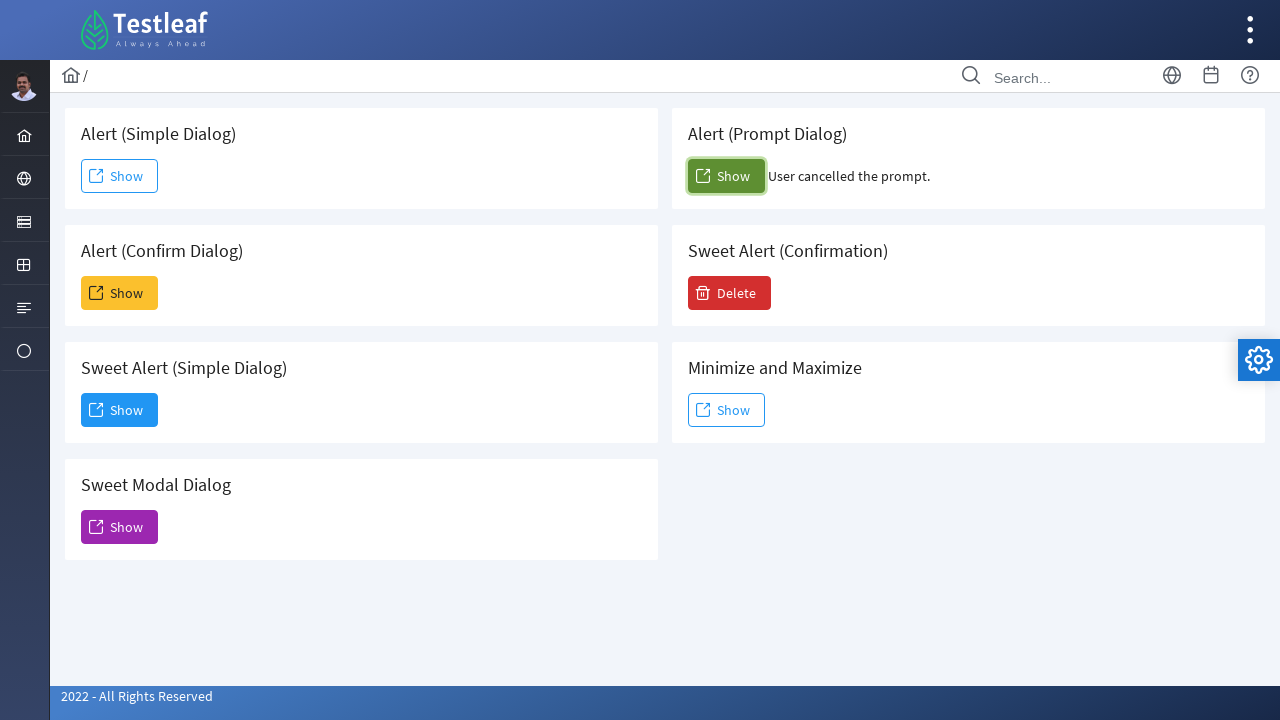

Clicked button again to trigger prompt with handler active at (726, 176) on xpath=(//button[@name='j_idt88:j_idt104']//span)[2]
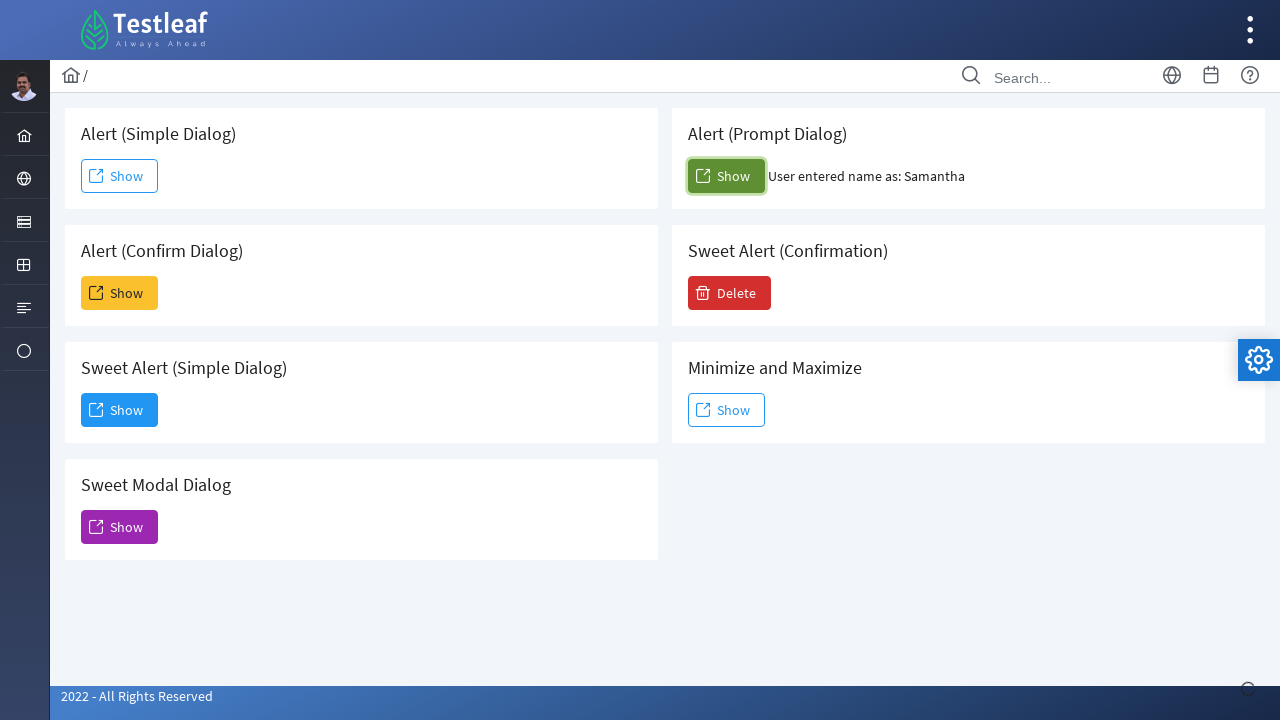

Result message appeared after accepting prompt
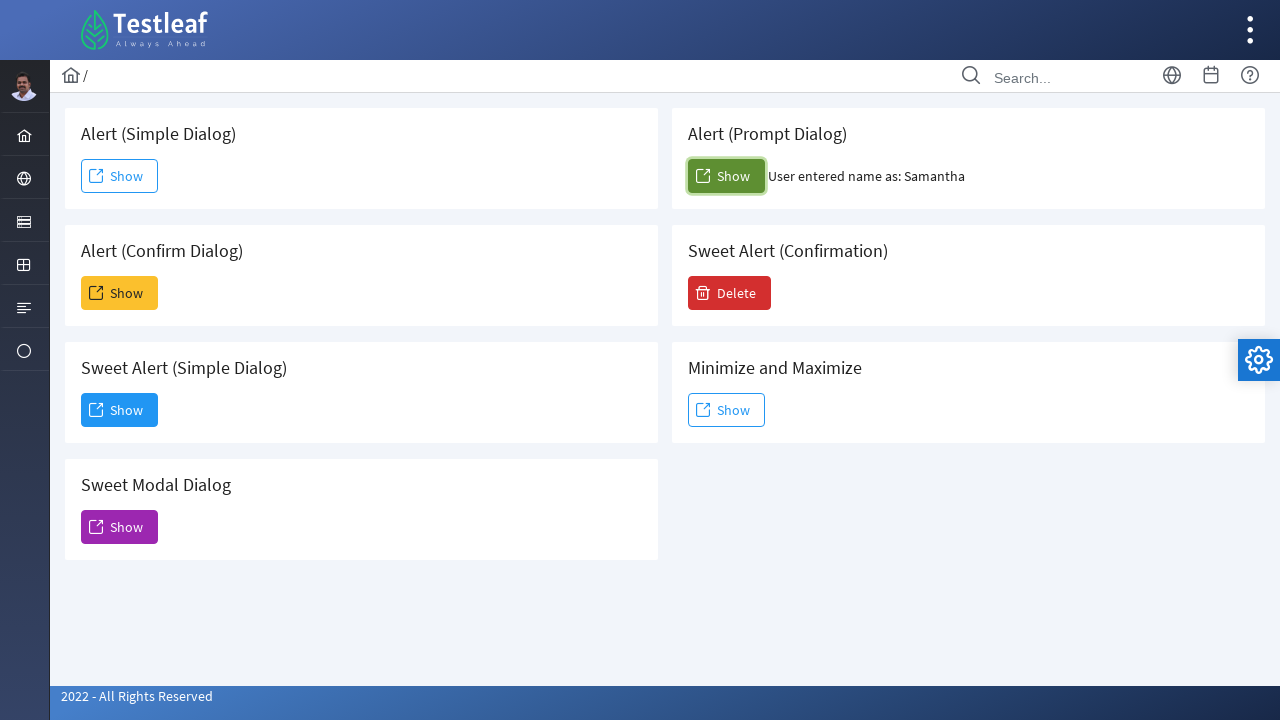

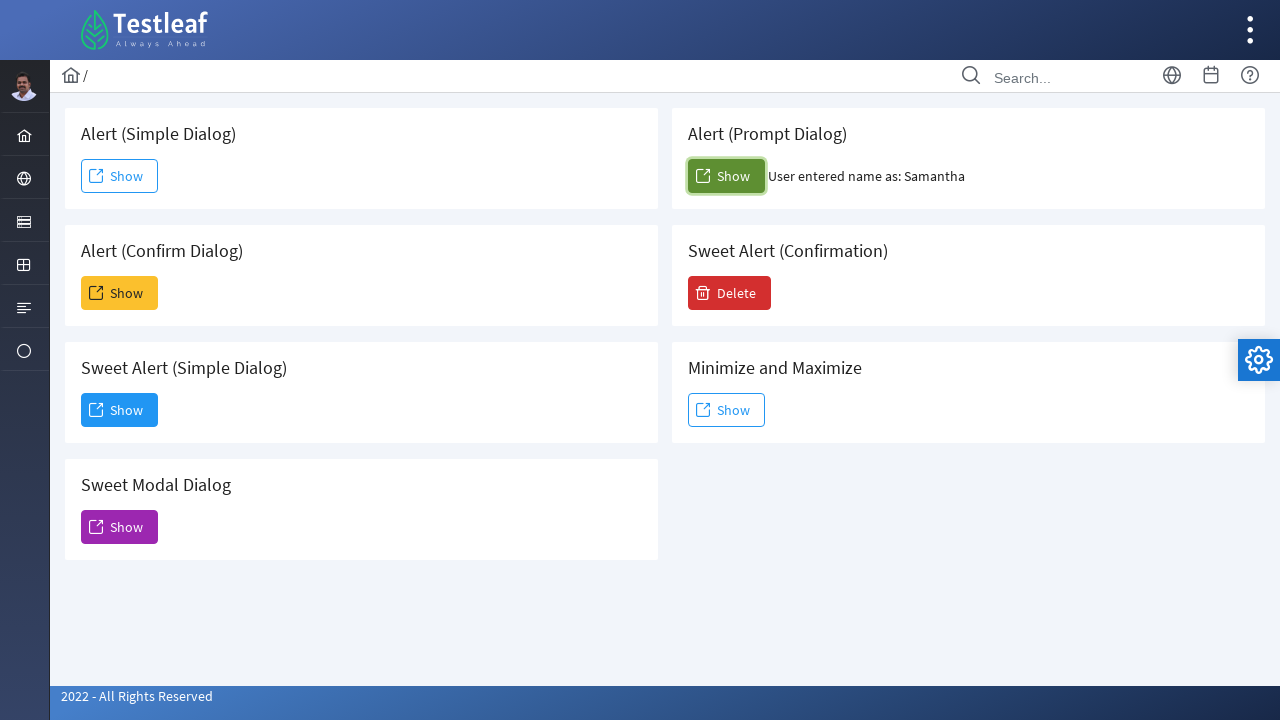